Tests login form validation by clicking login button with empty fields to trigger error message

Starting URL: https://the-internet.herokuapp.com/

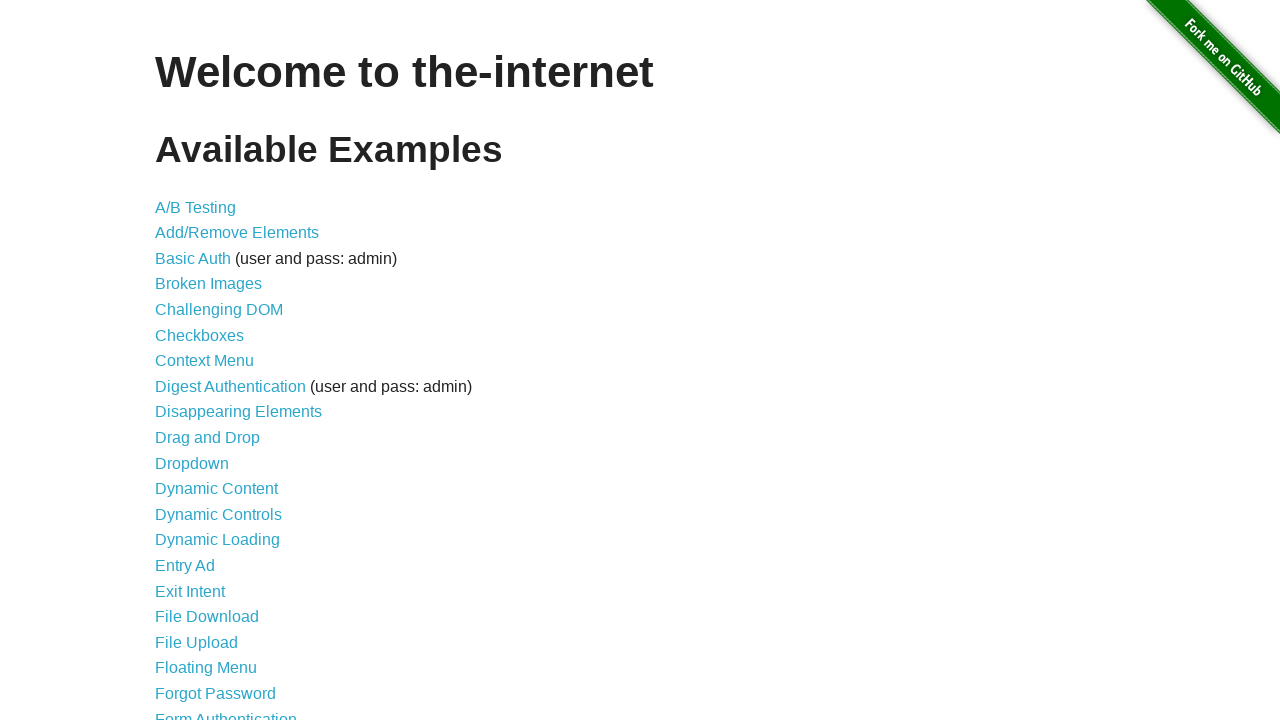

Clicked login link to navigate to login form at (226, 712) on a[href='/login']
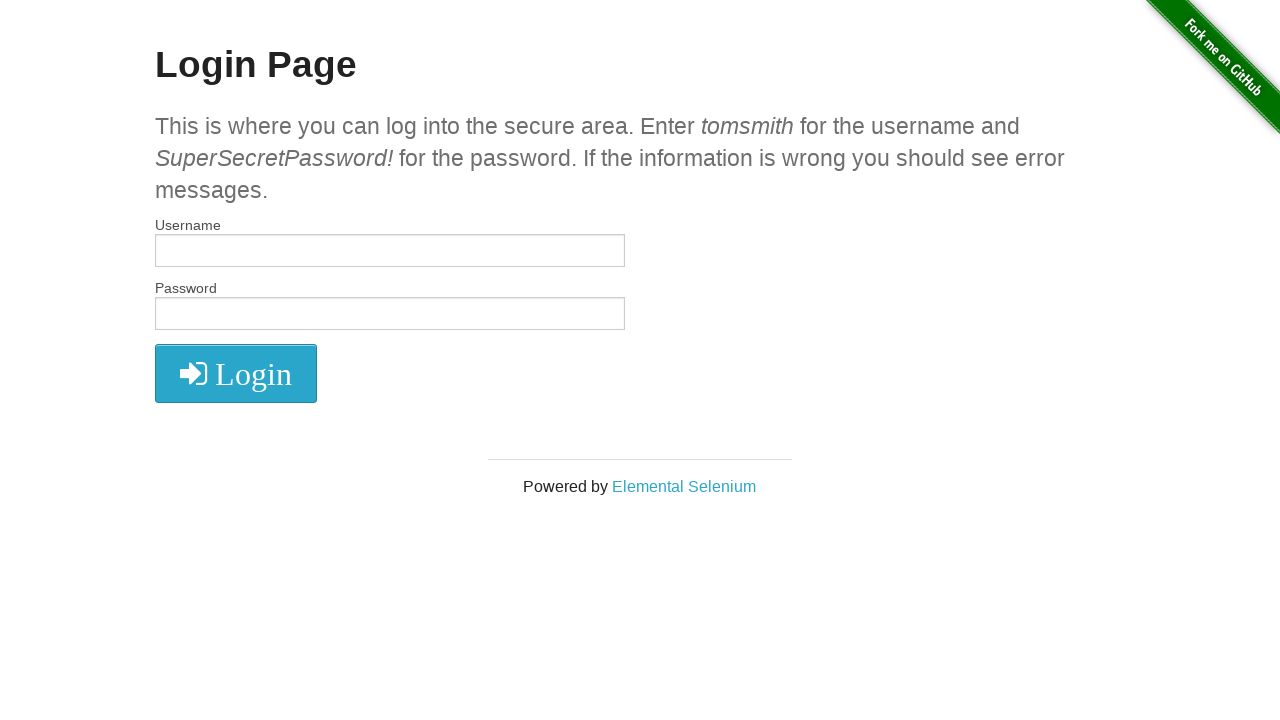

Clicked login button with empty fields to trigger validation error at (236, 373) on xpath=//*[@class='radius']
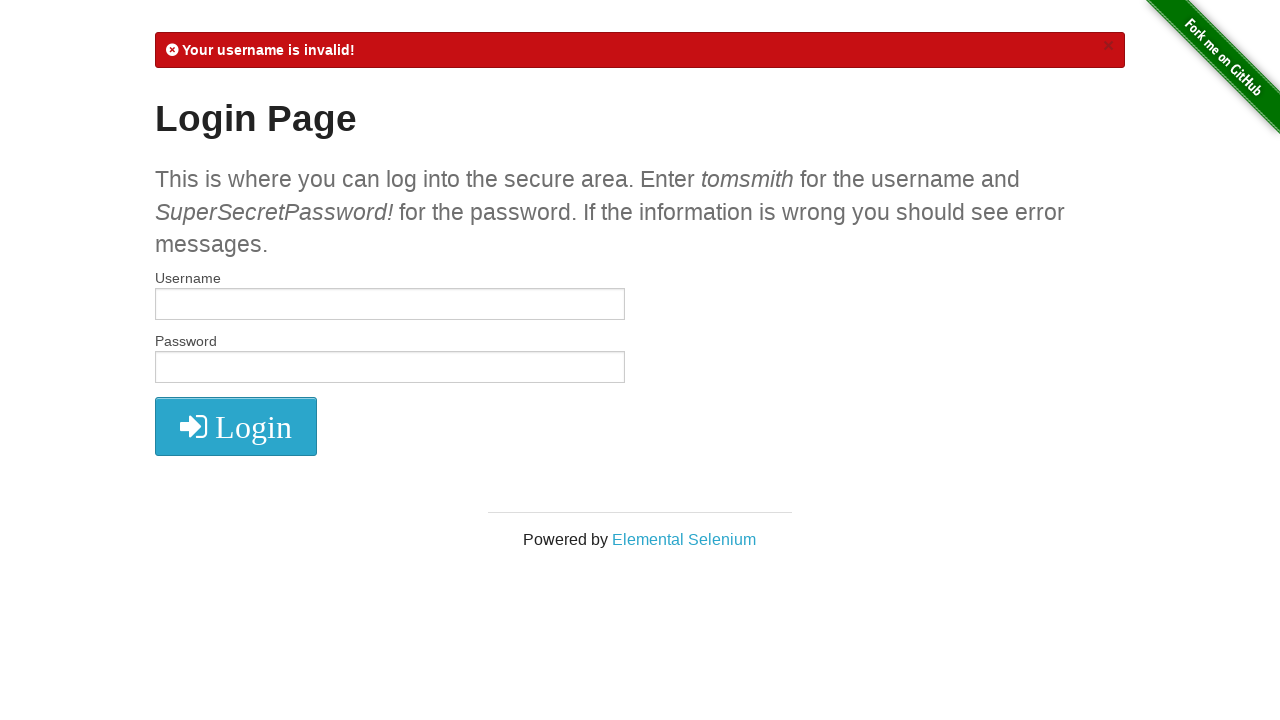

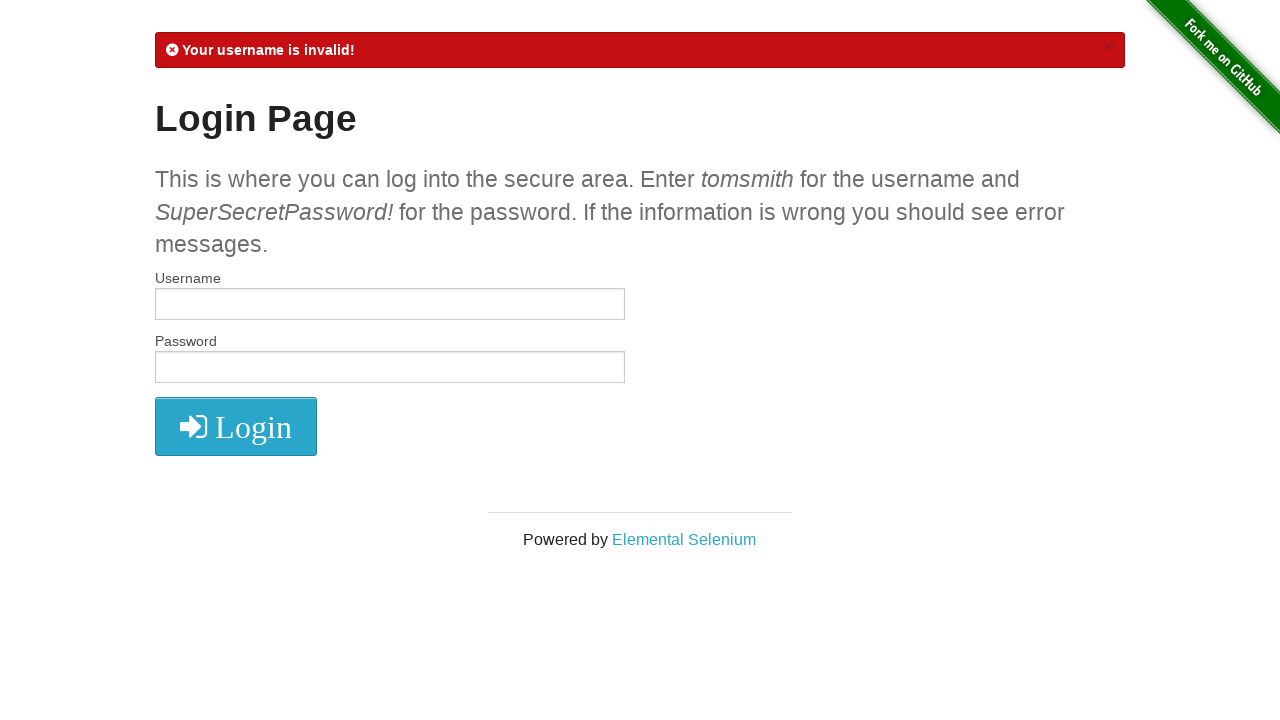